Tests marking all todo items as completed using the toggle all checkbox

Starting URL: https://demo.playwright.dev/todomvc

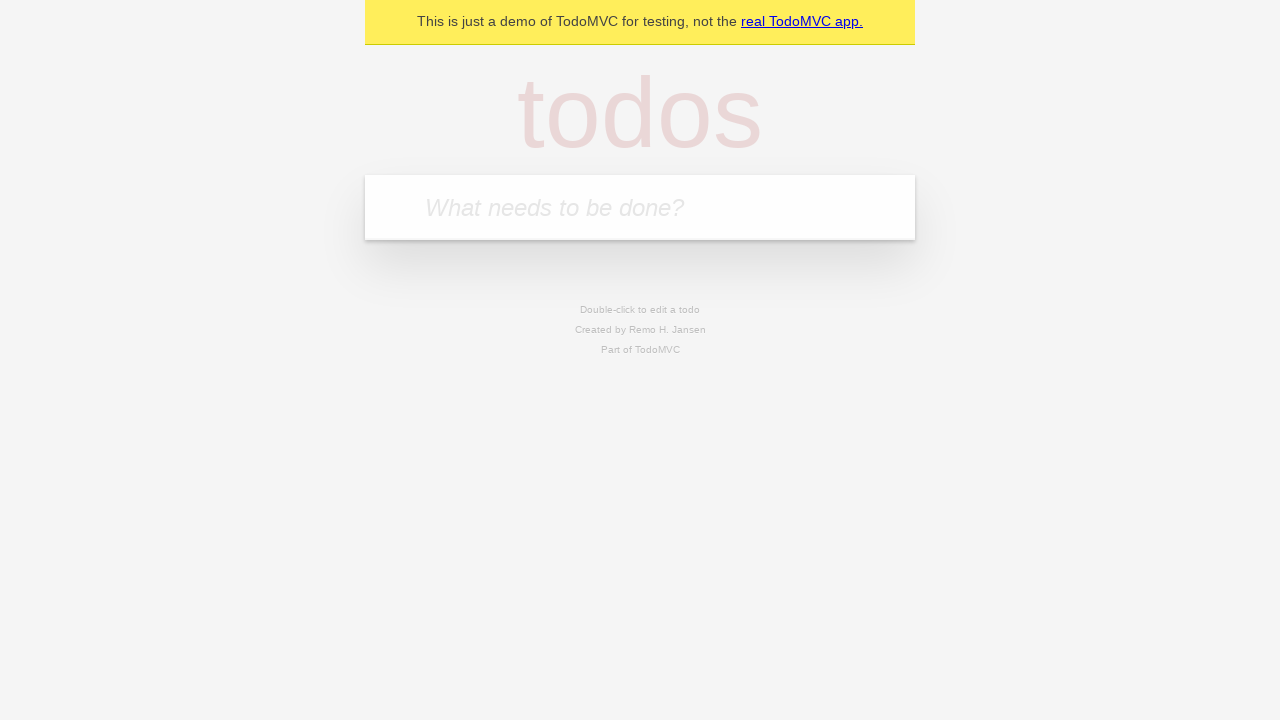

Filled todo input with 'buy some cheese' on internal:attr=[placeholder="What needs to be done?"i]
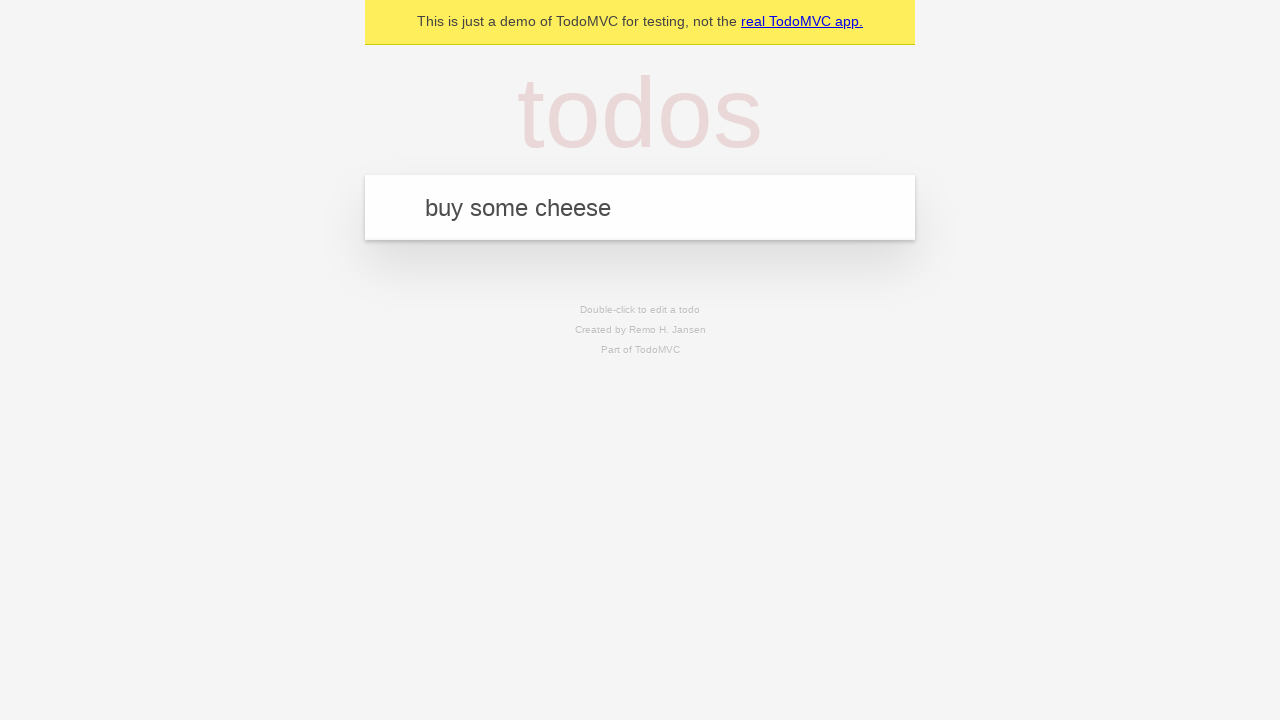

Pressed Enter to add todo 'buy some cheese' on internal:attr=[placeholder="What needs to be done?"i]
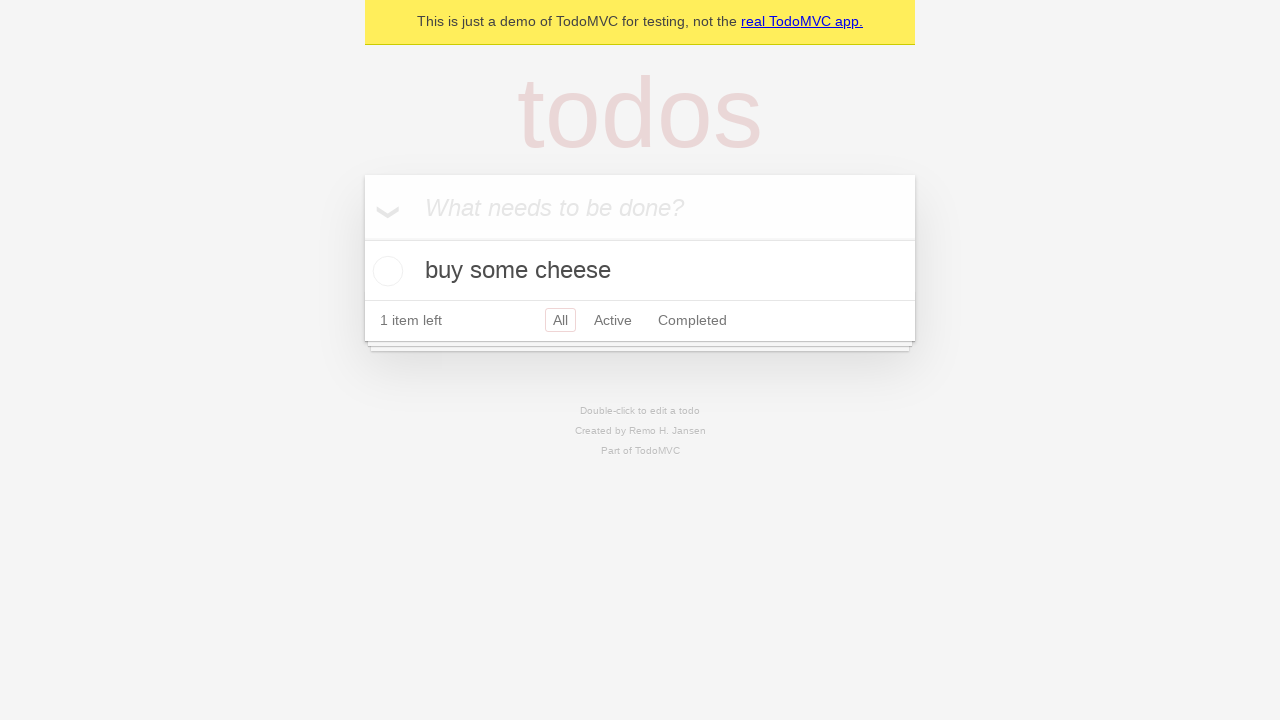

Filled todo input with 'feed the cat' on internal:attr=[placeholder="What needs to be done?"i]
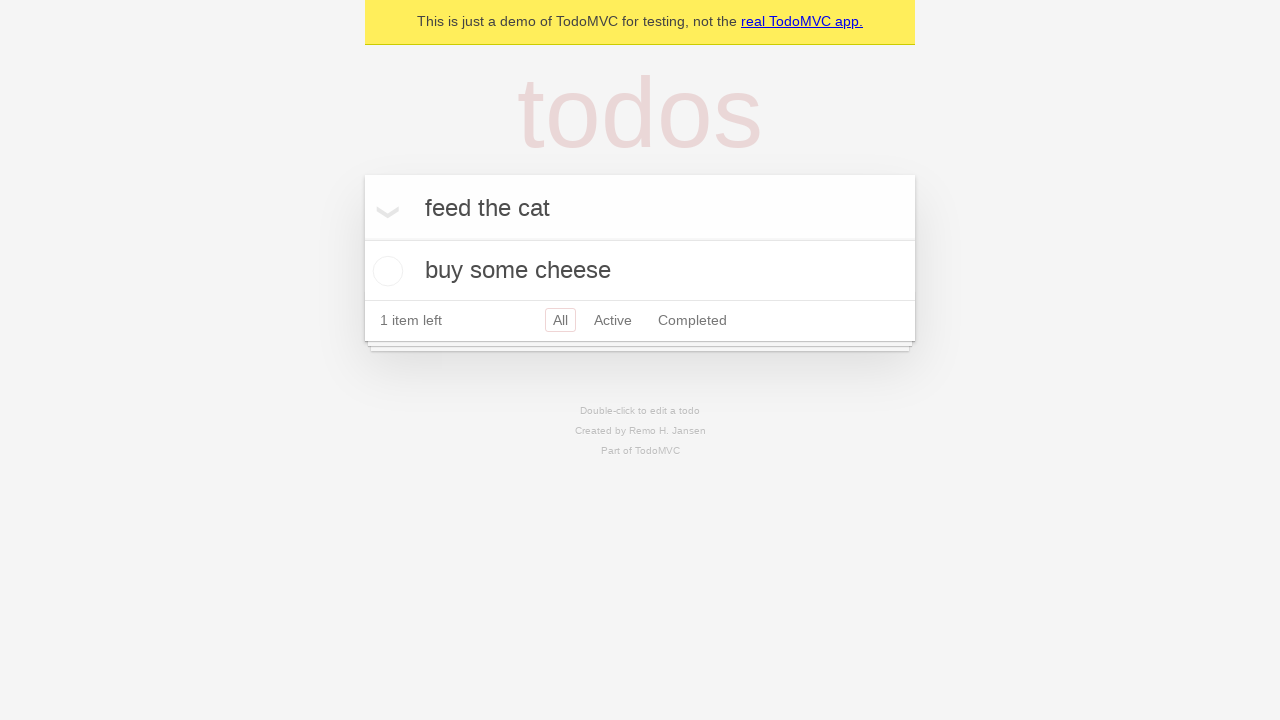

Pressed Enter to add todo 'feed the cat' on internal:attr=[placeholder="What needs to be done?"i]
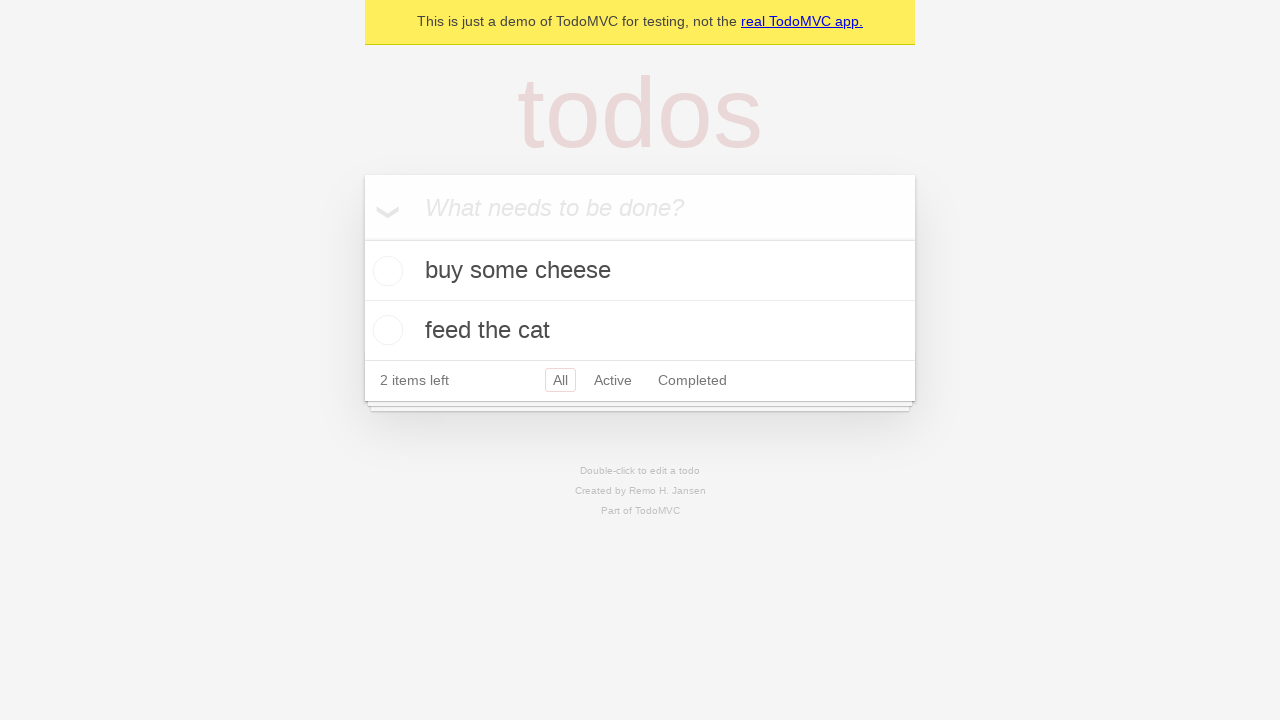

Filled todo input with 'book a doctors appointment' on internal:attr=[placeholder="What needs to be done?"i]
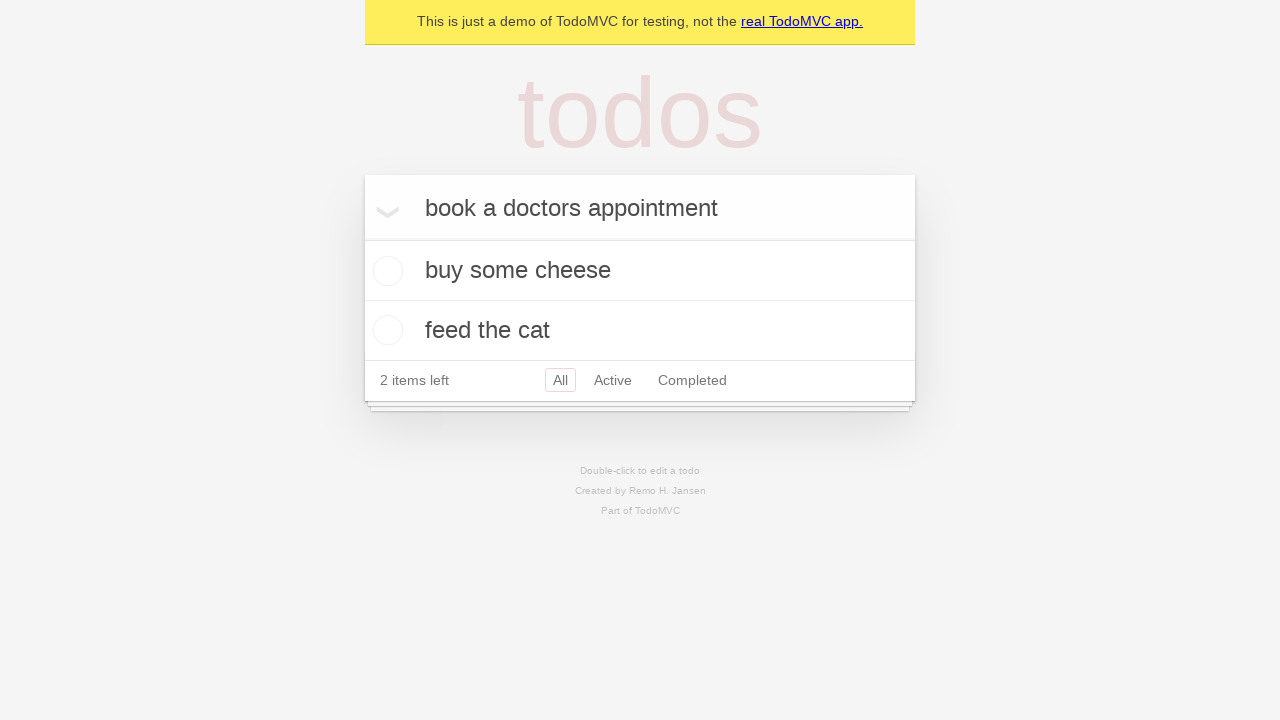

Pressed Enter to add todo 'book a doctors appointment' on internal:attr=[placeholder="What needs to be done?"i]
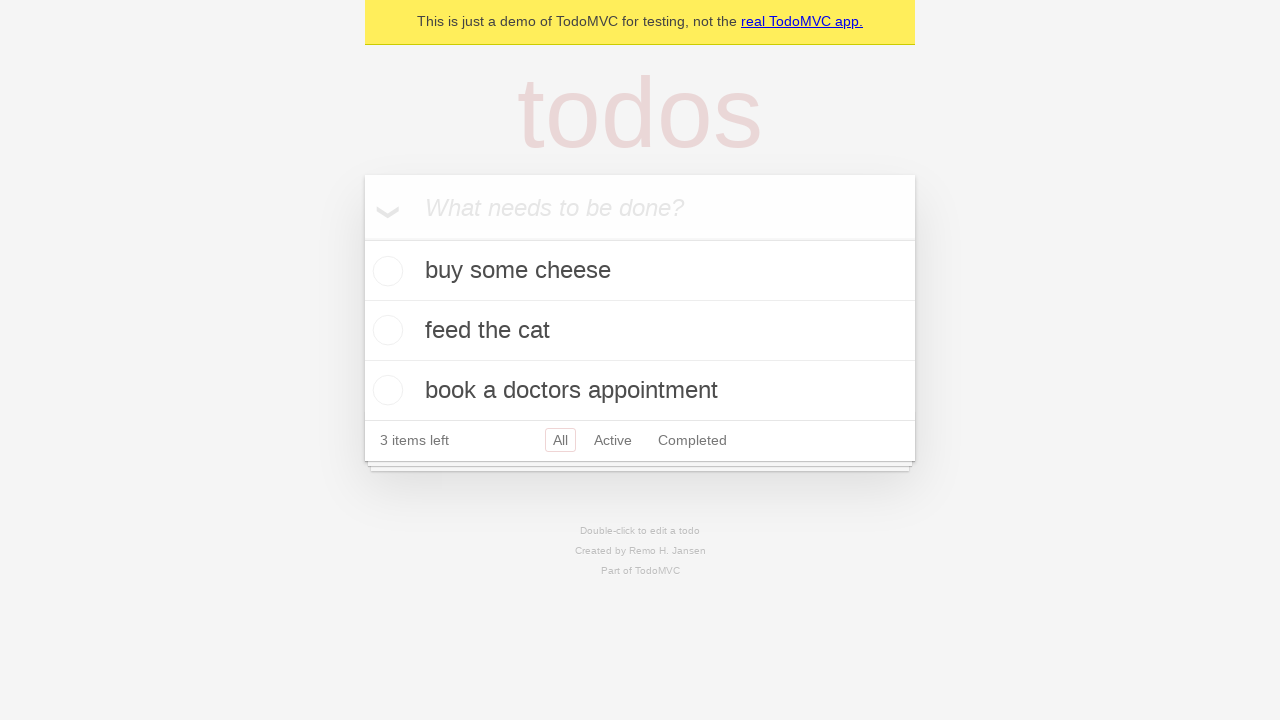

Clicked 'Mark all as complete' checkbox to mark all todos as completed at (362, 238) on internal:label="Mark all as complete"i
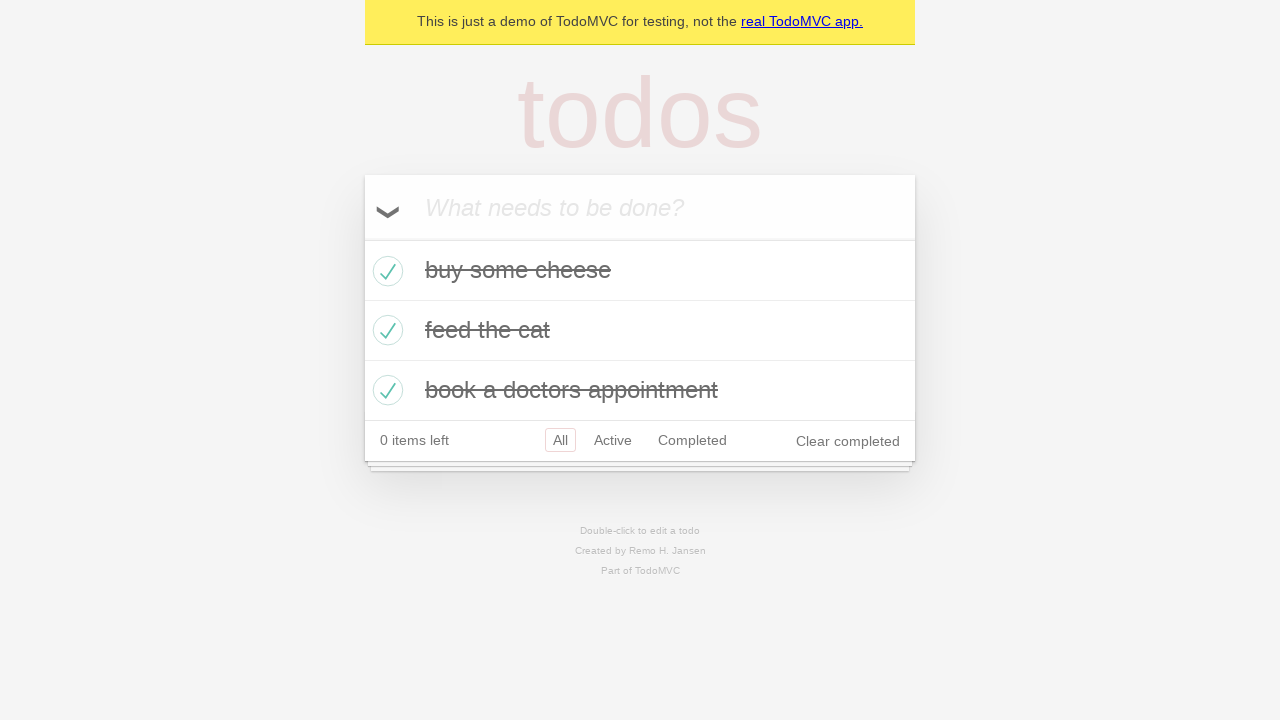

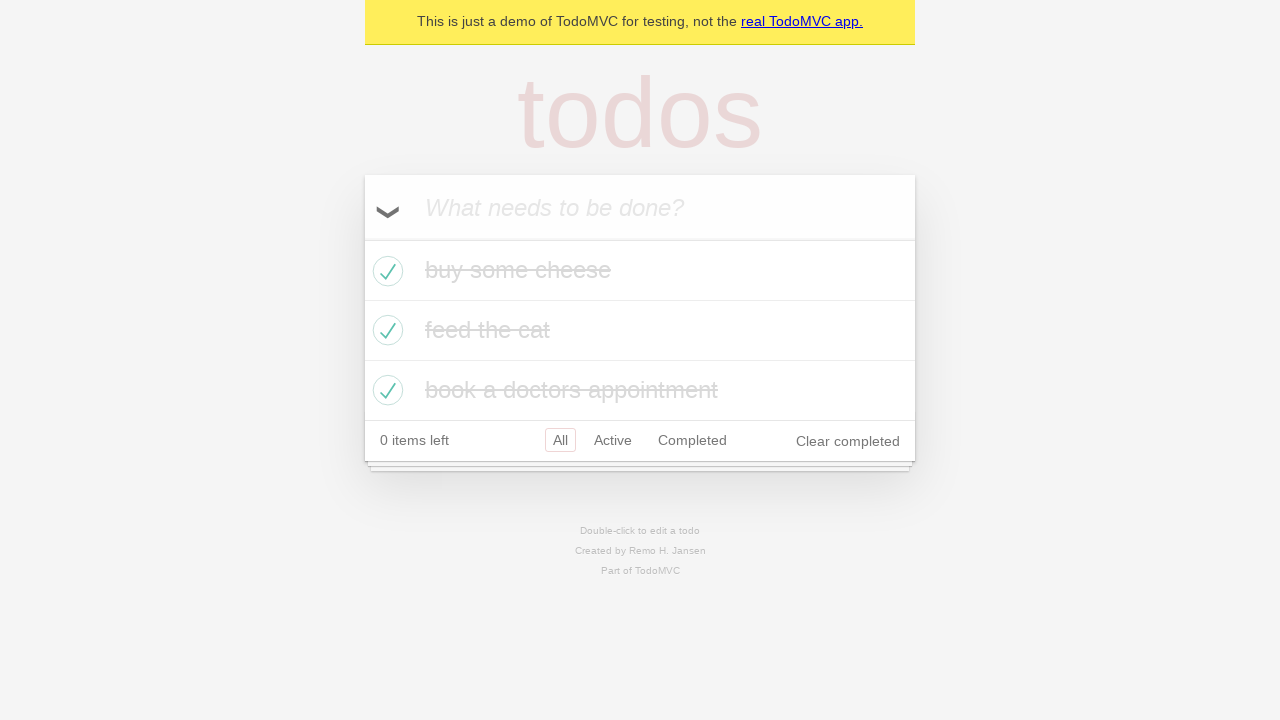